Navigates to an Angular demo application and clicks on the Virtual Library button while monitoring network activity

Starting URL: https://rahulshettyacademy.com/angularAppdemo/

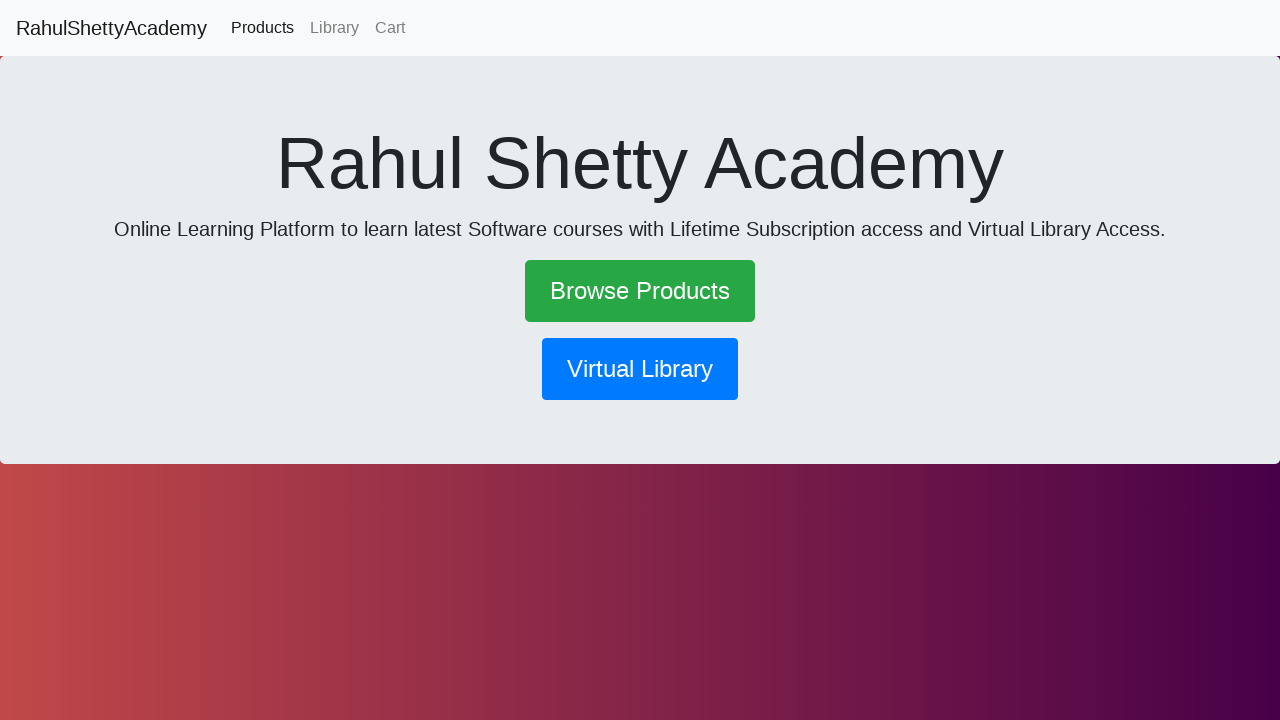

Navigated to Angular demo application at https://rahulshettyacademy.com/angularAppdemo/
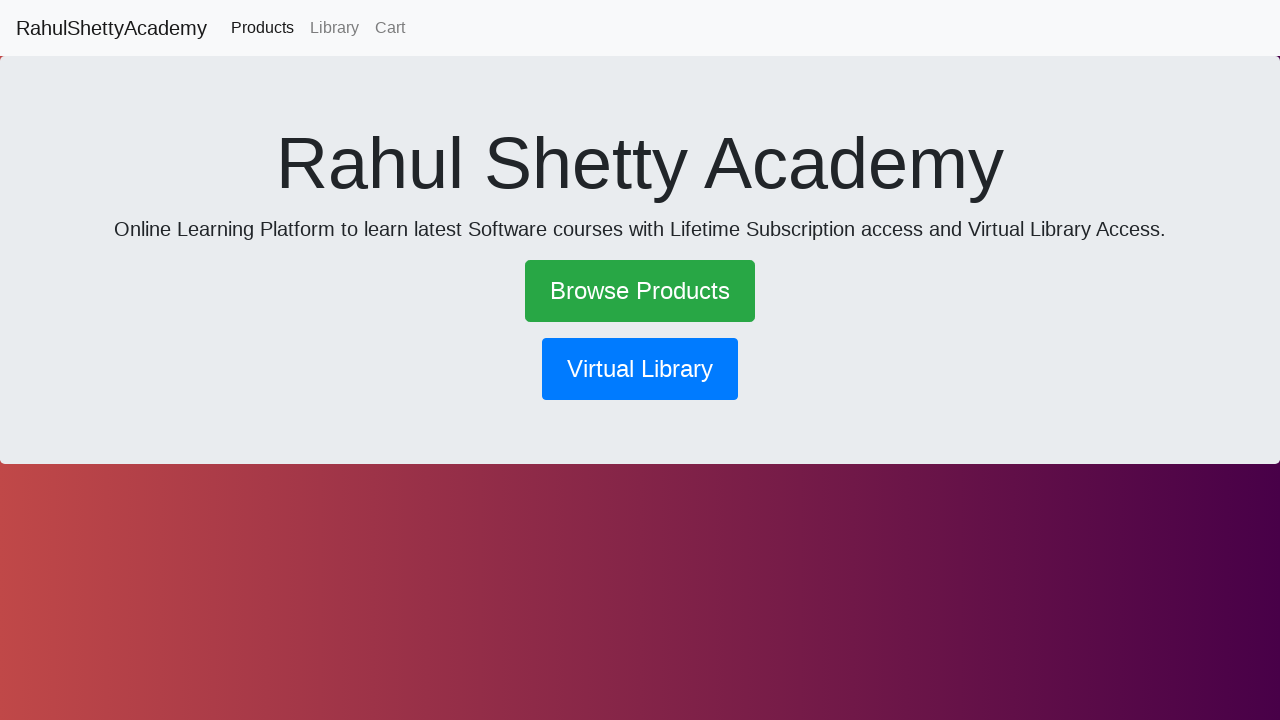

Clicked on Virtual Library button at (640, 369) on xpath=//button[normalize-space()='Virtual Library']
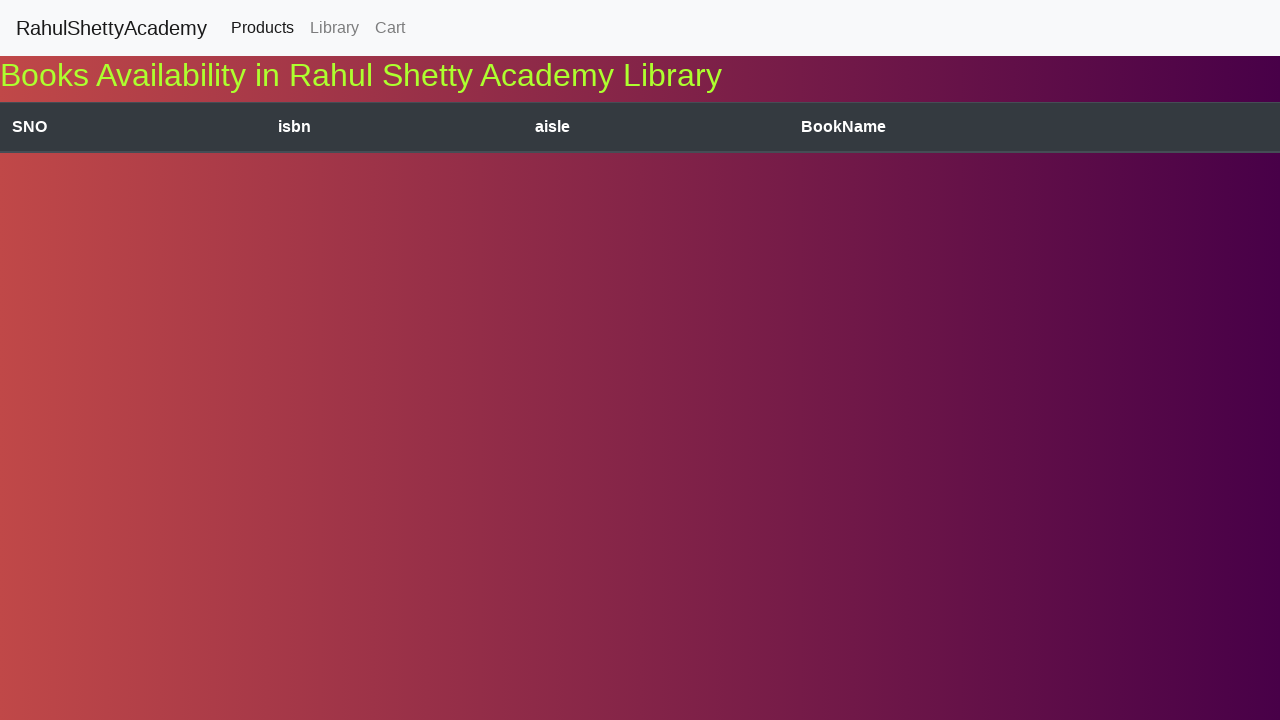

Network activity idle - page fully loaded after Virtual Library click
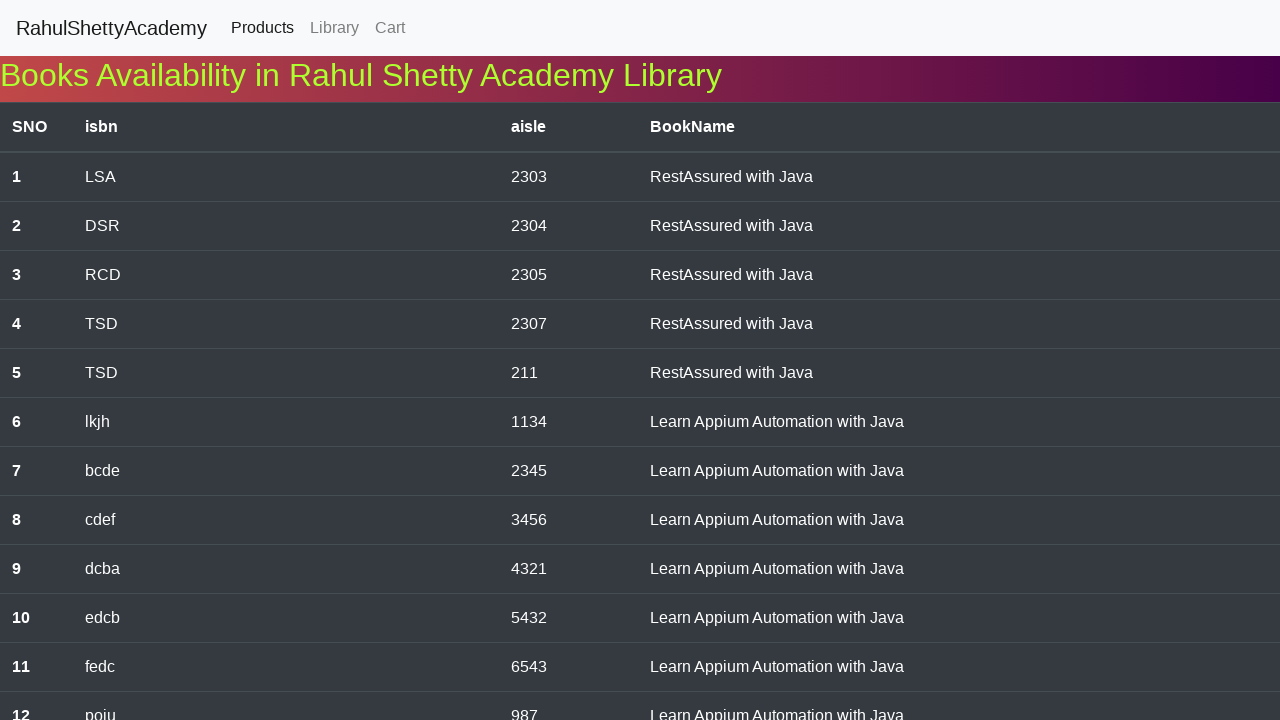

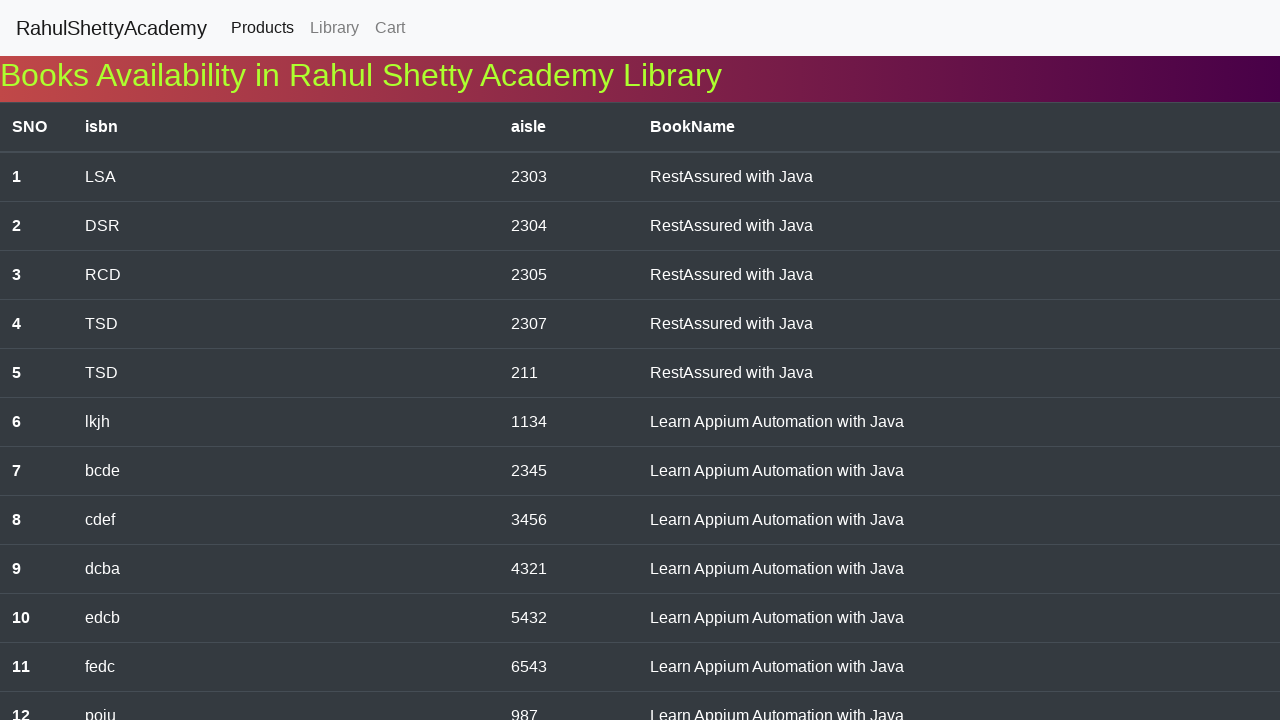